Fills the password input field on a basic HTML form test page

Starting URL: https://testpages.herokuapp.com/styled/basic-html-form-test.html

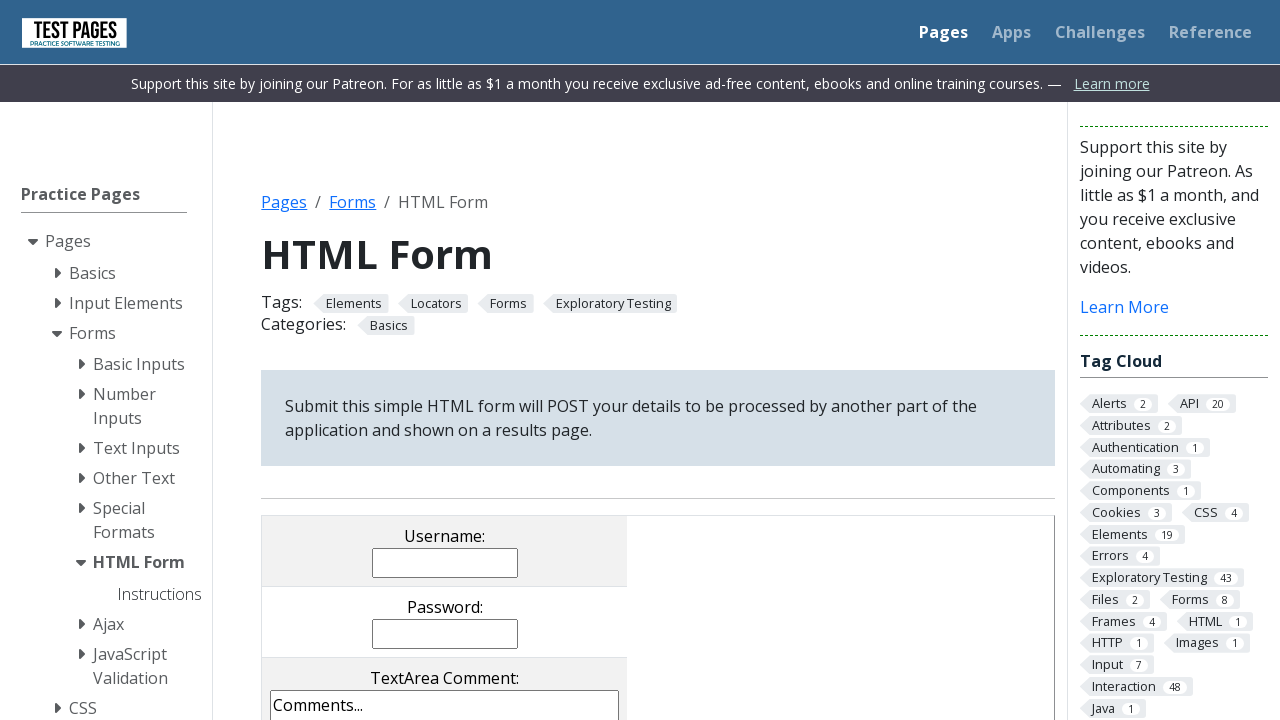

Filled password input field with password value on input[name='password']
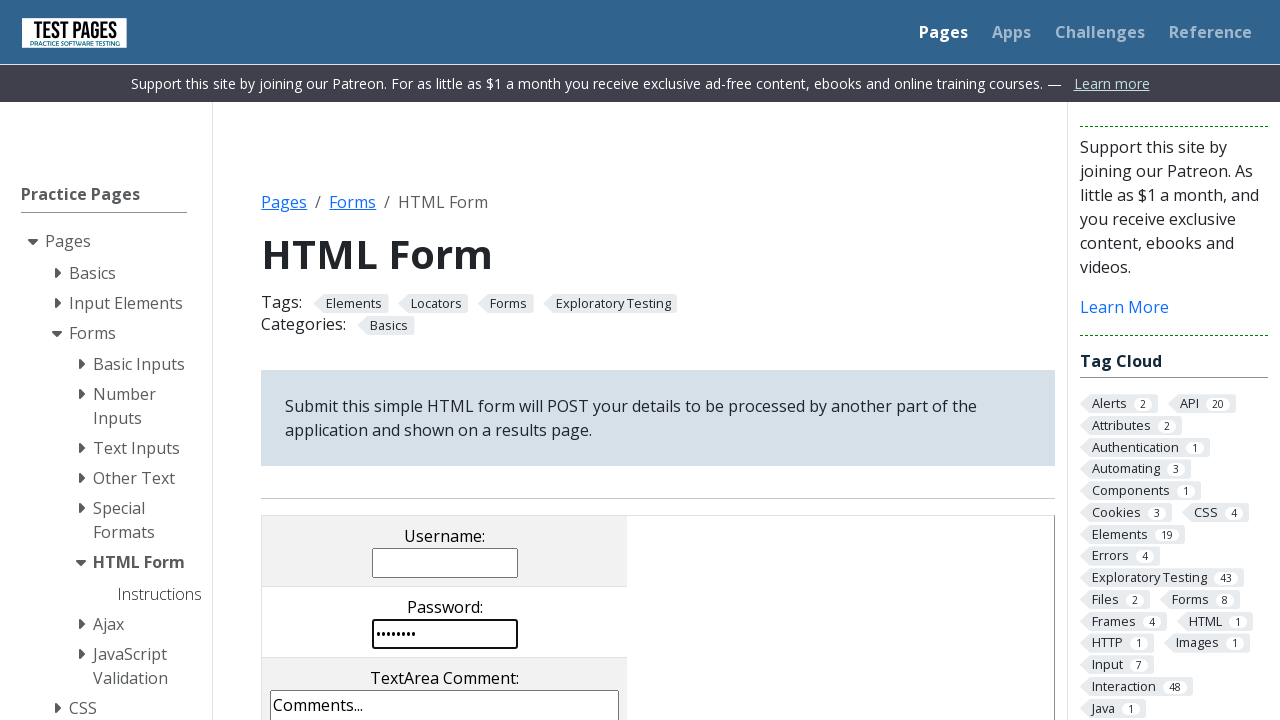

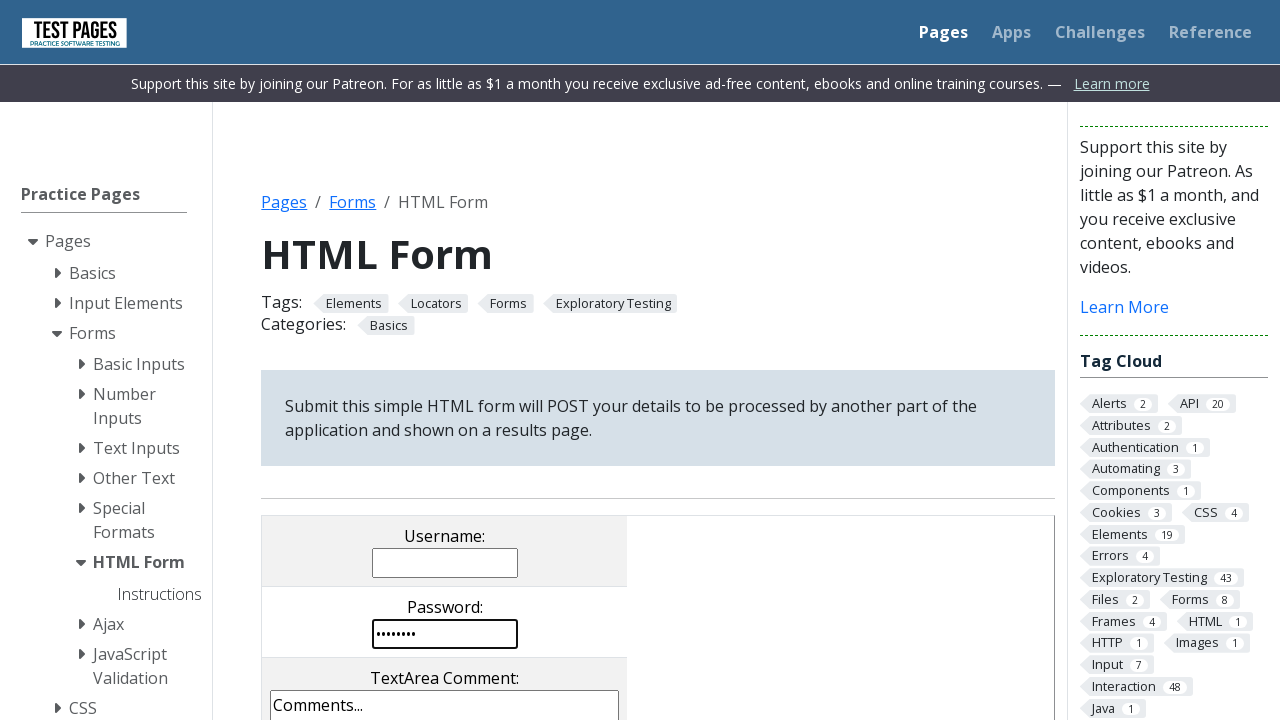